Navigates to a test automation website and verifies the page title is "Homepage"

Starting URL: https://automationtesting.co.uk

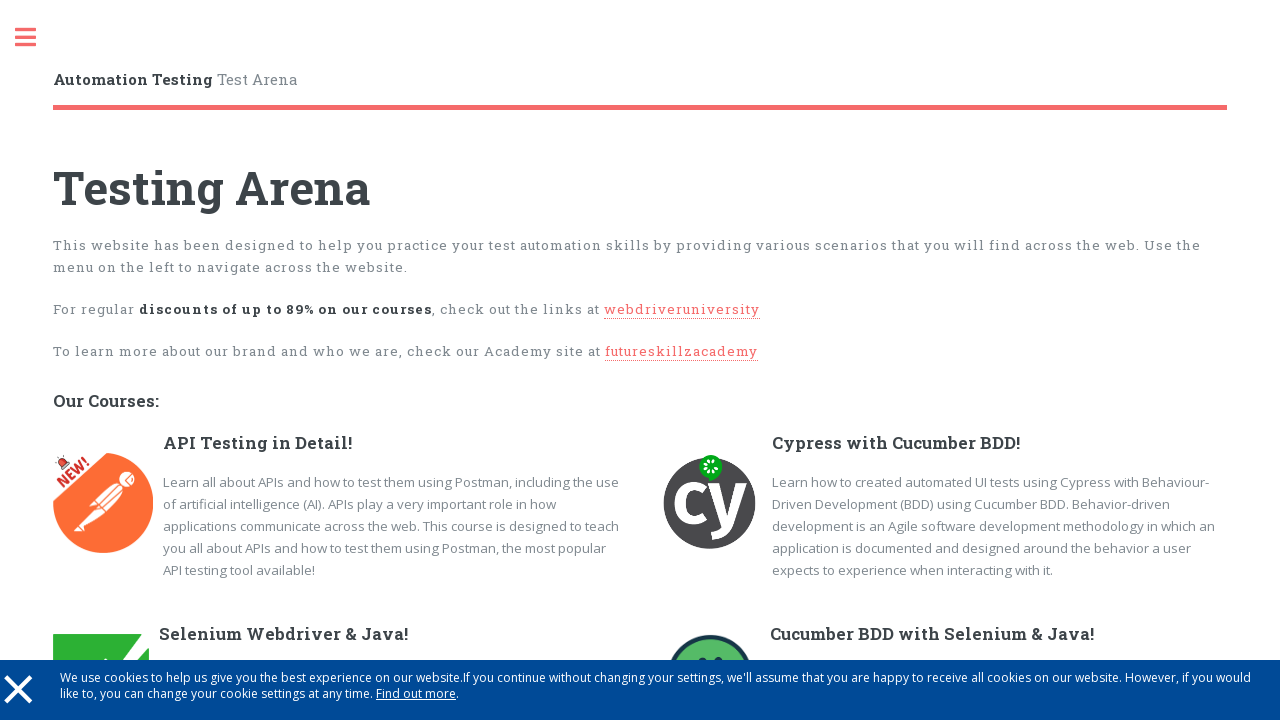

Navigated to https://automationtesting.co.uk
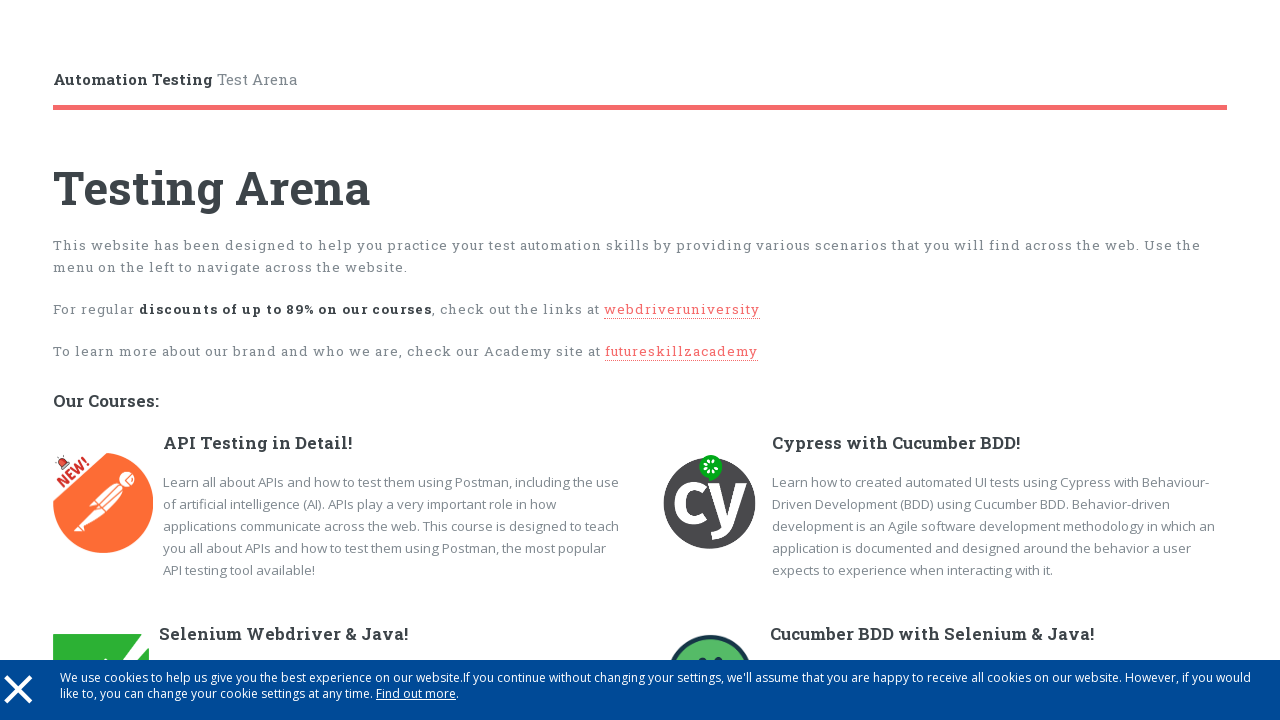

Retrieved page title
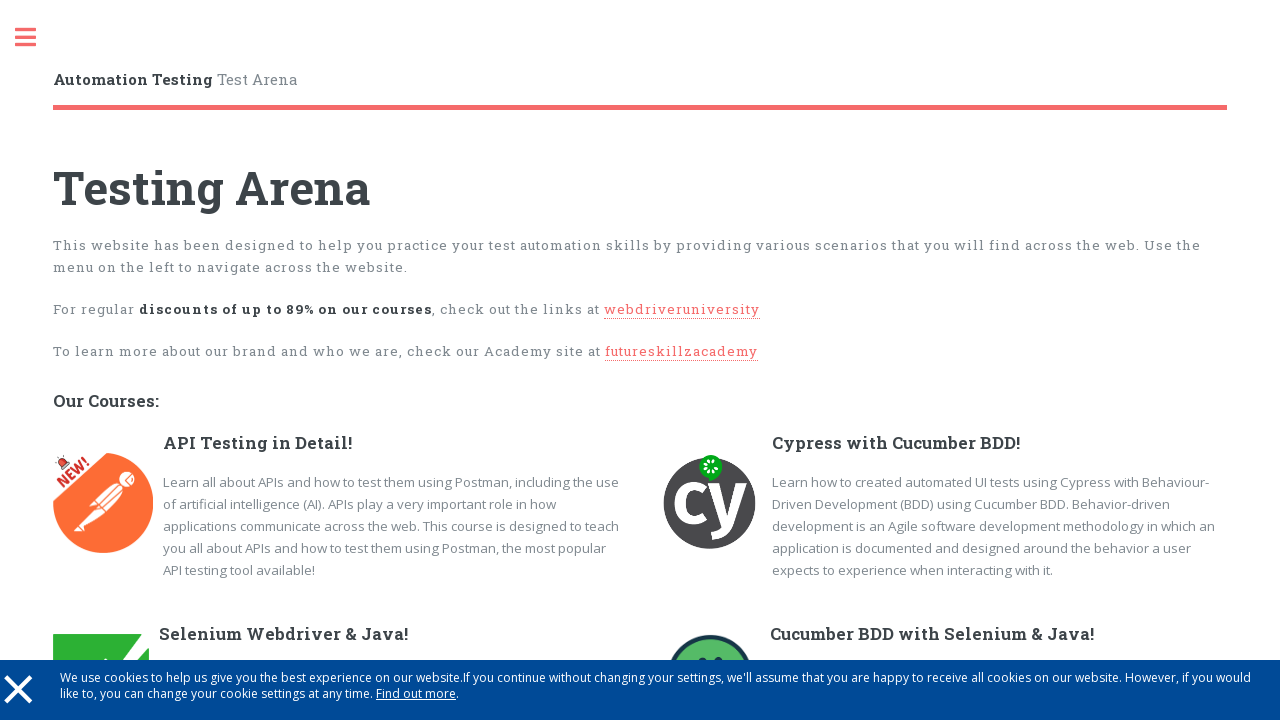

Verified page title is 'Homepage'
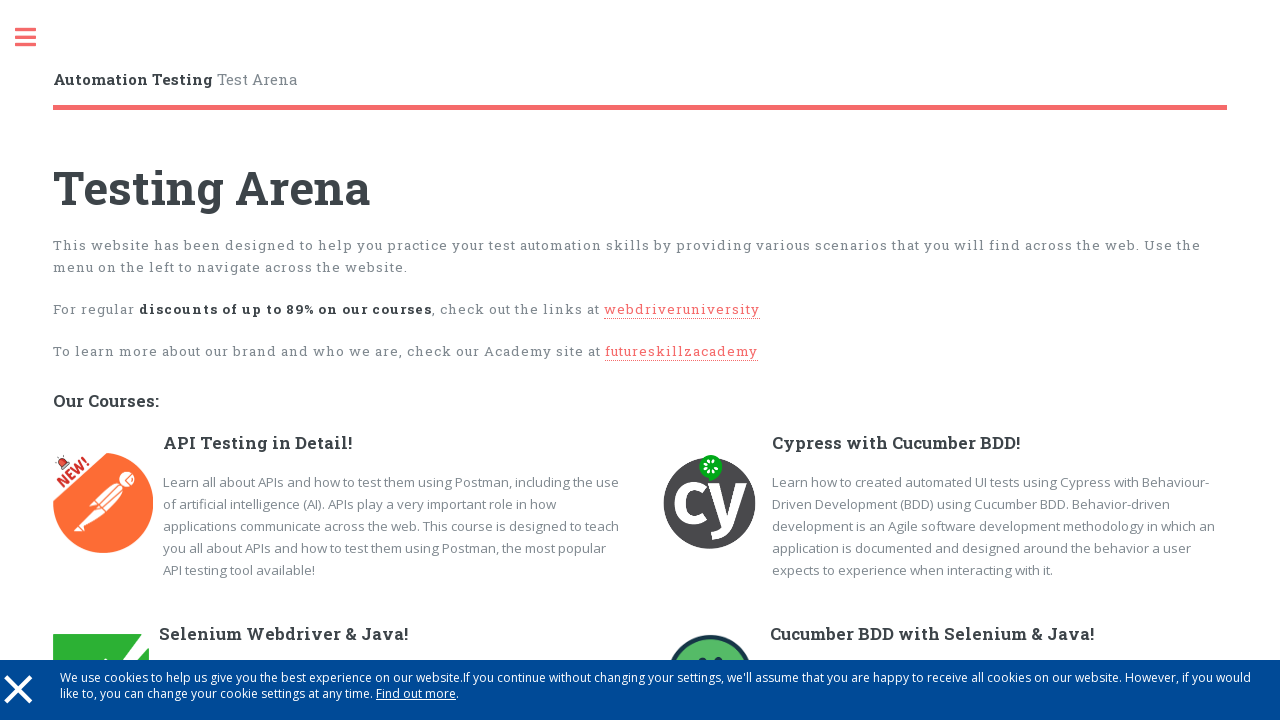

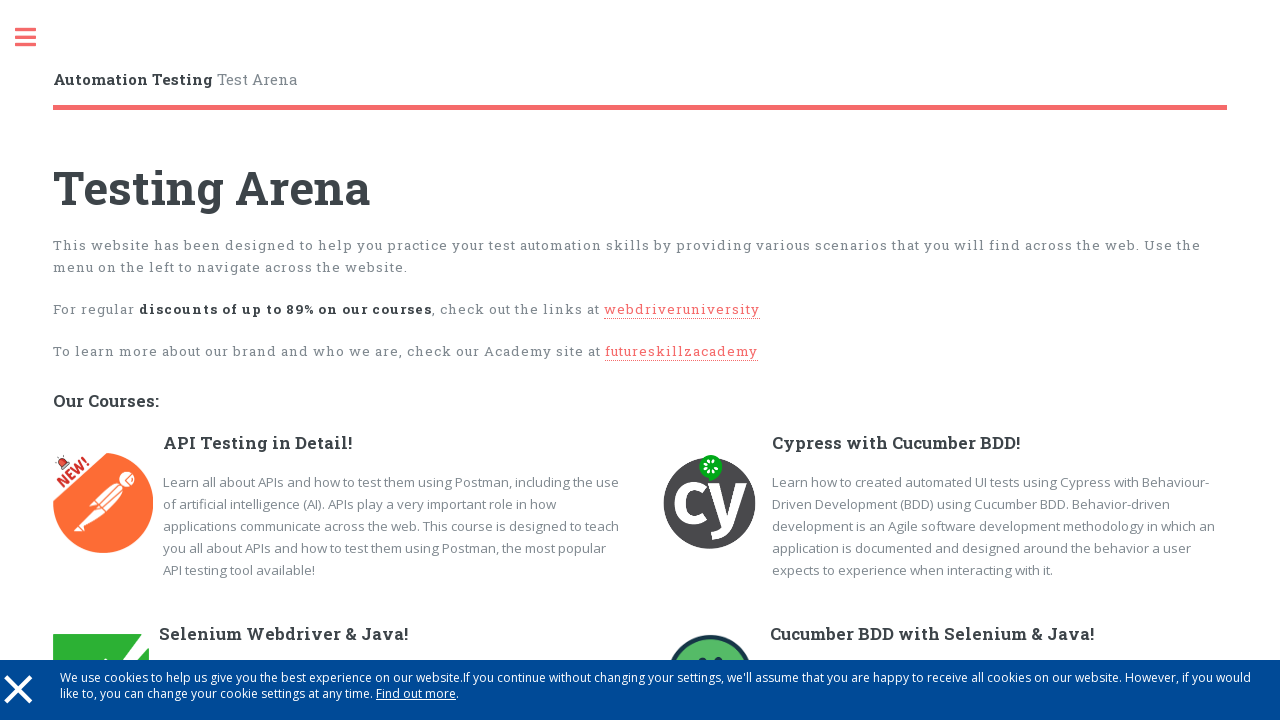